Tests a multi-step form flow by first clicking a dynamically calculated link, then filling out a form with personal information (first name, last name, city, country) and submitting it.

Starting URL: http://suninjuly.github.io/find_link_text

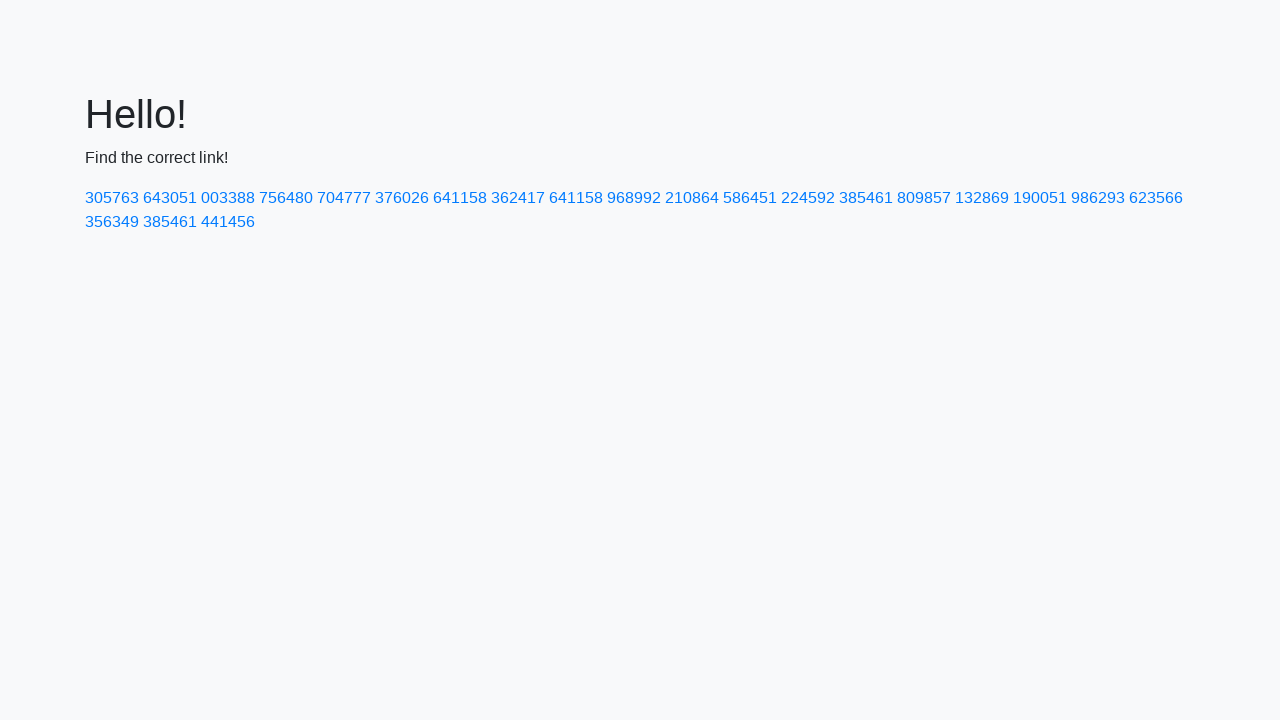

Clicked dynamically calculated link with text containing '224592' at (808, 198) on a:has-text('224592')
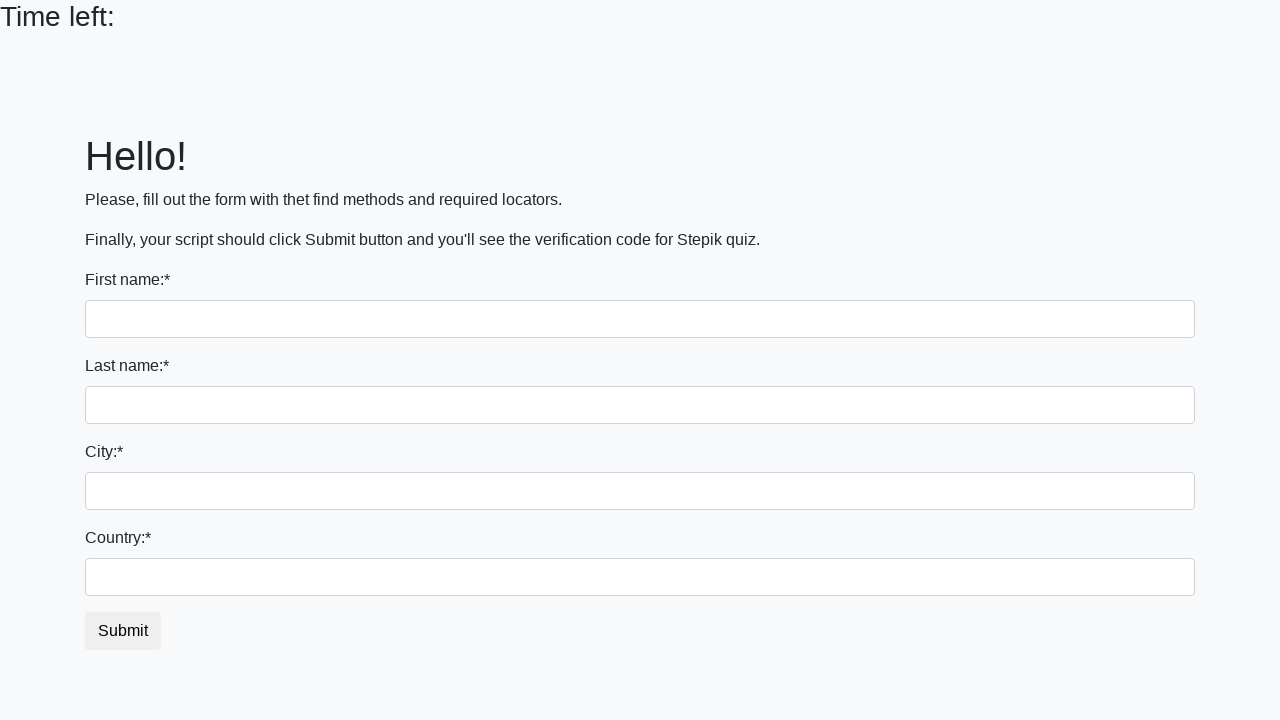

Filled first name field with 'Ivan' on input
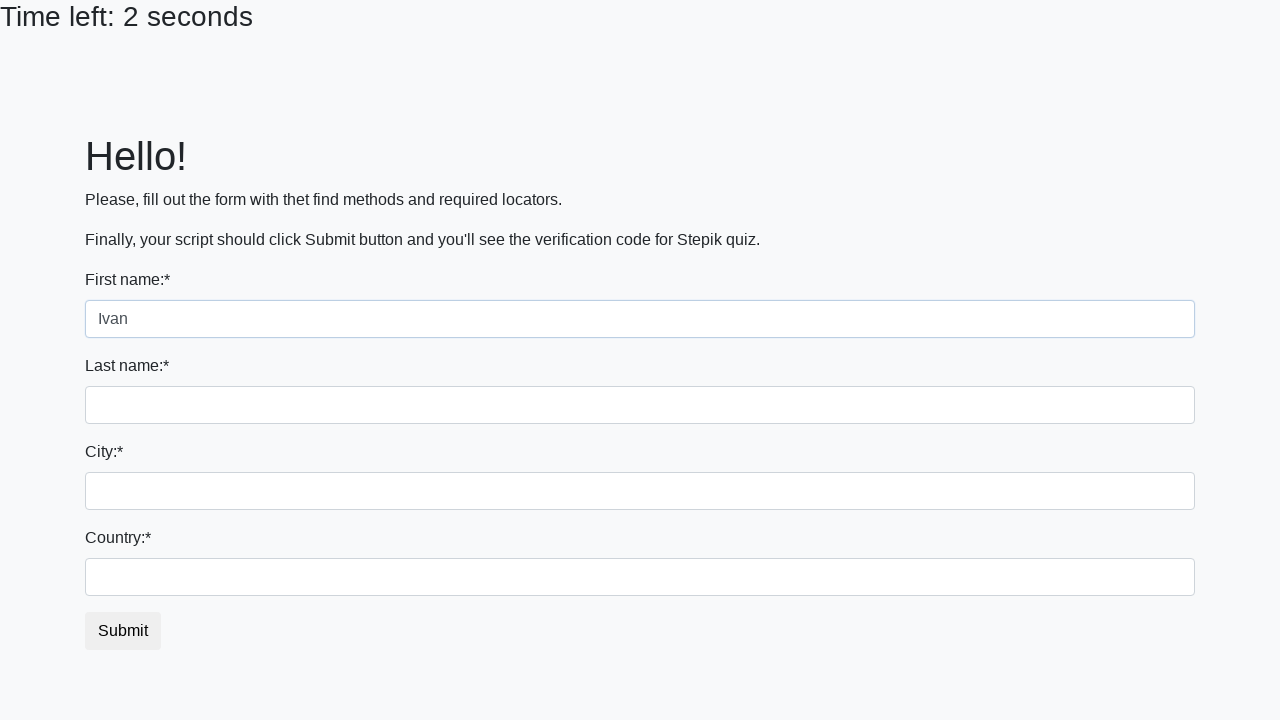

Filled last name field with 'Petrov' on input[name='last_name']
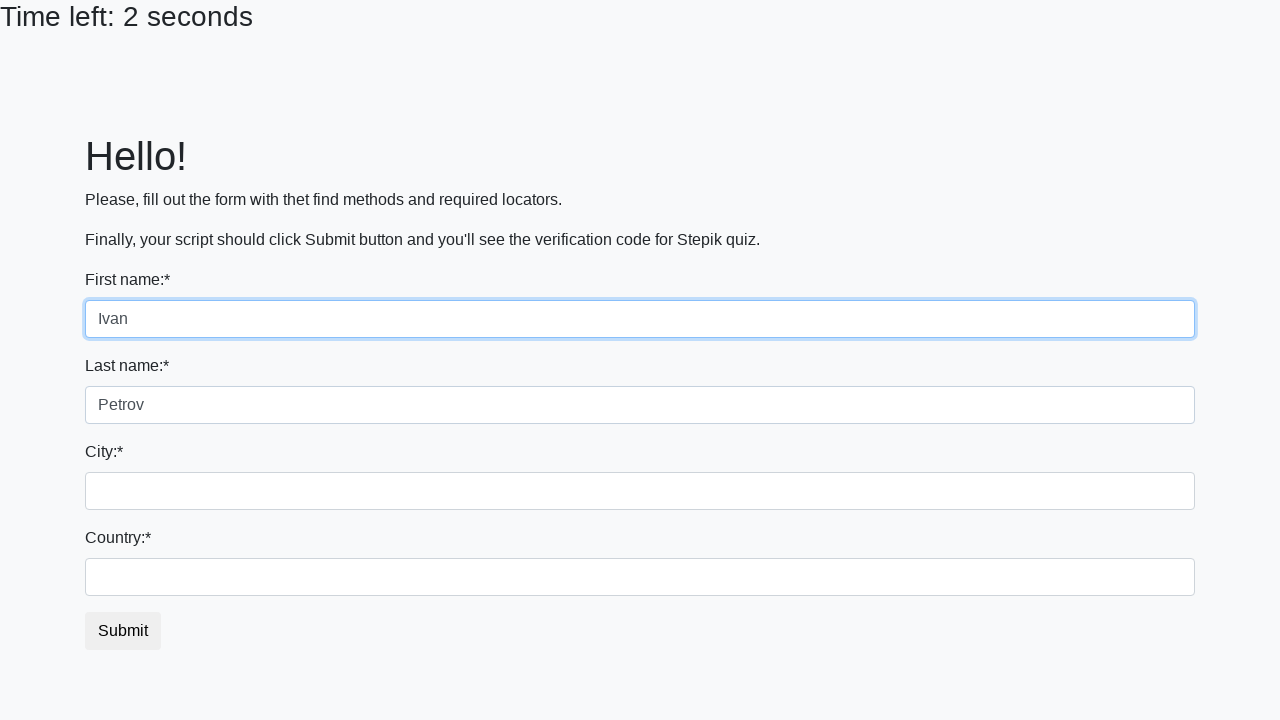

Filled city field with 'Smolensk' on .form-control.city
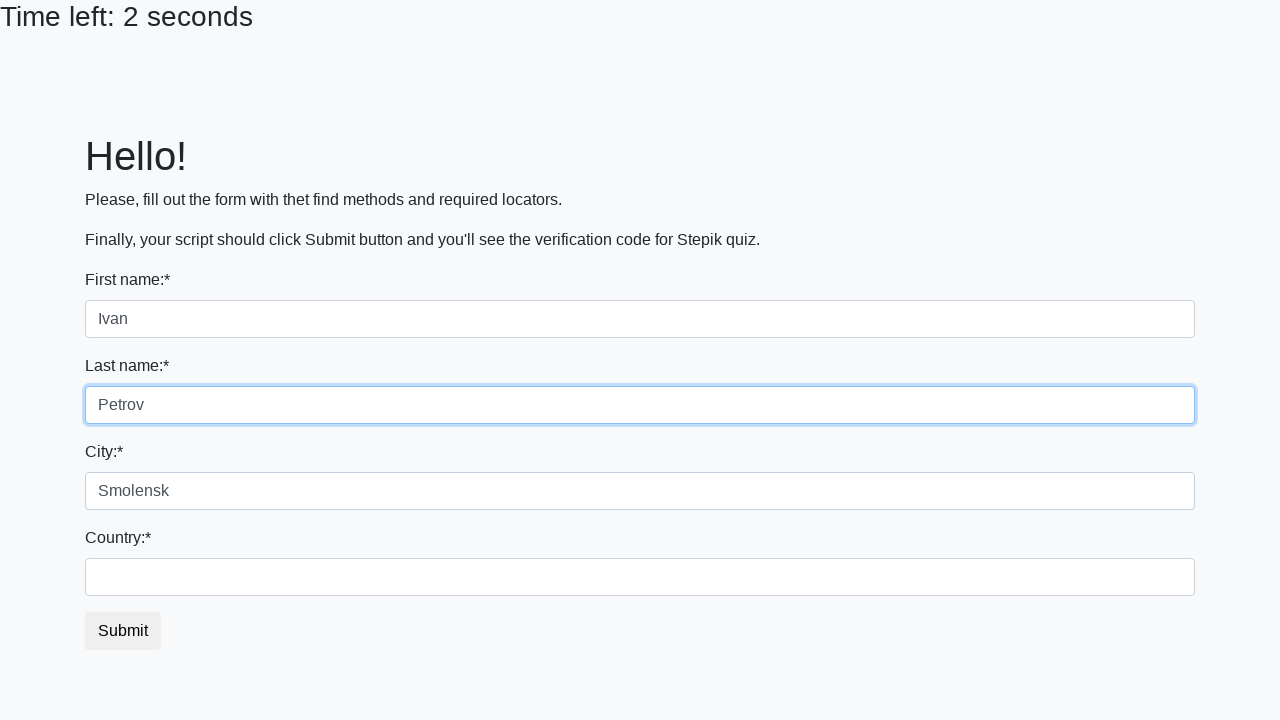

Filled country field with 'Russia' on #country
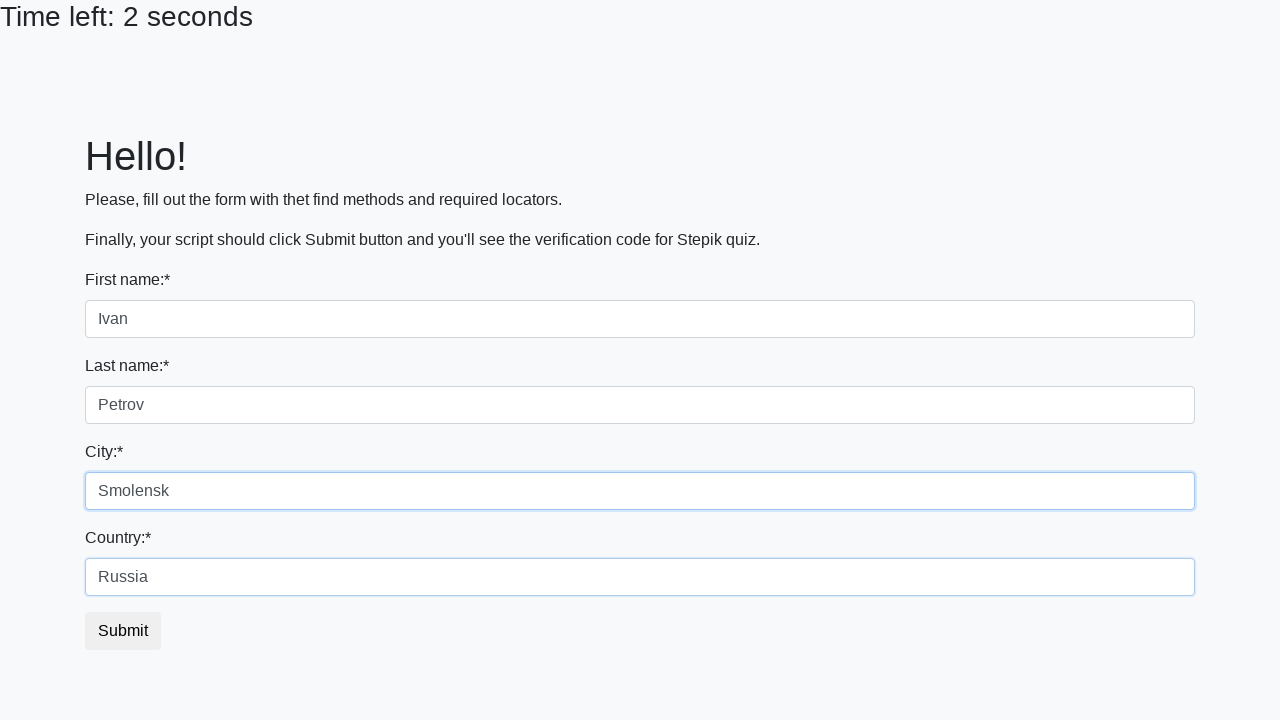

Clicked submit button to complete form submission at (123, 631) on button.btn
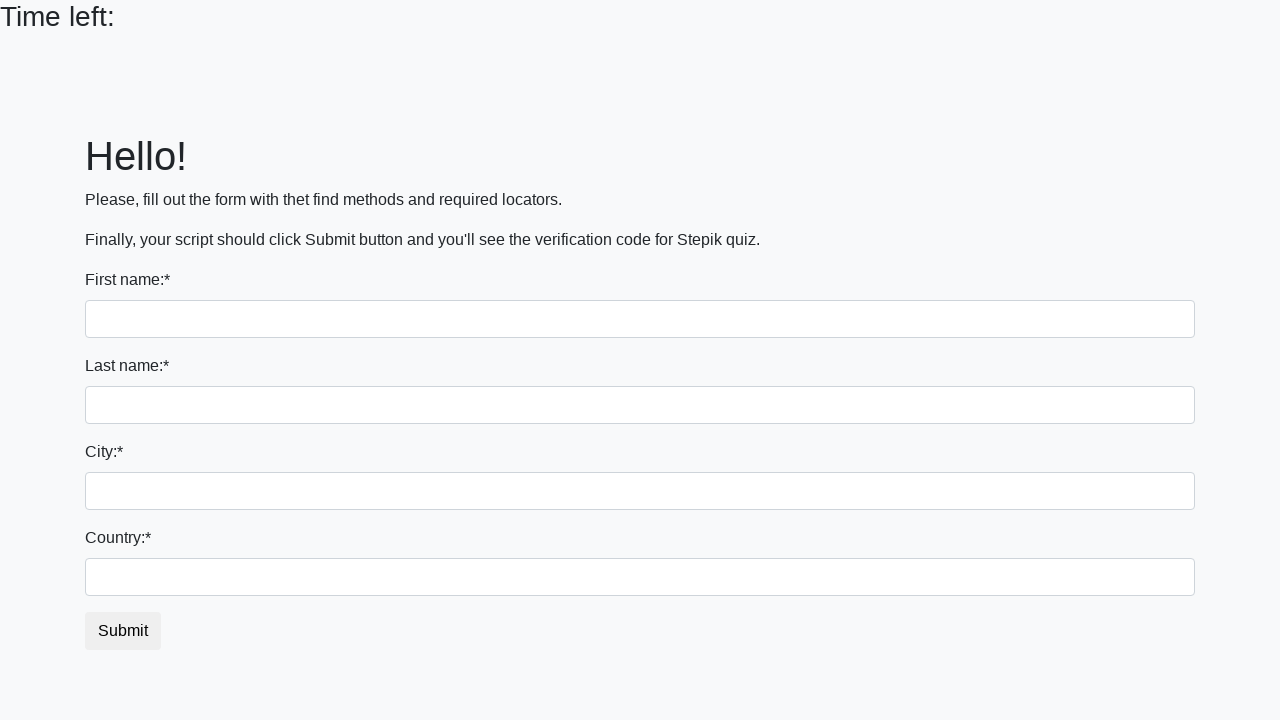

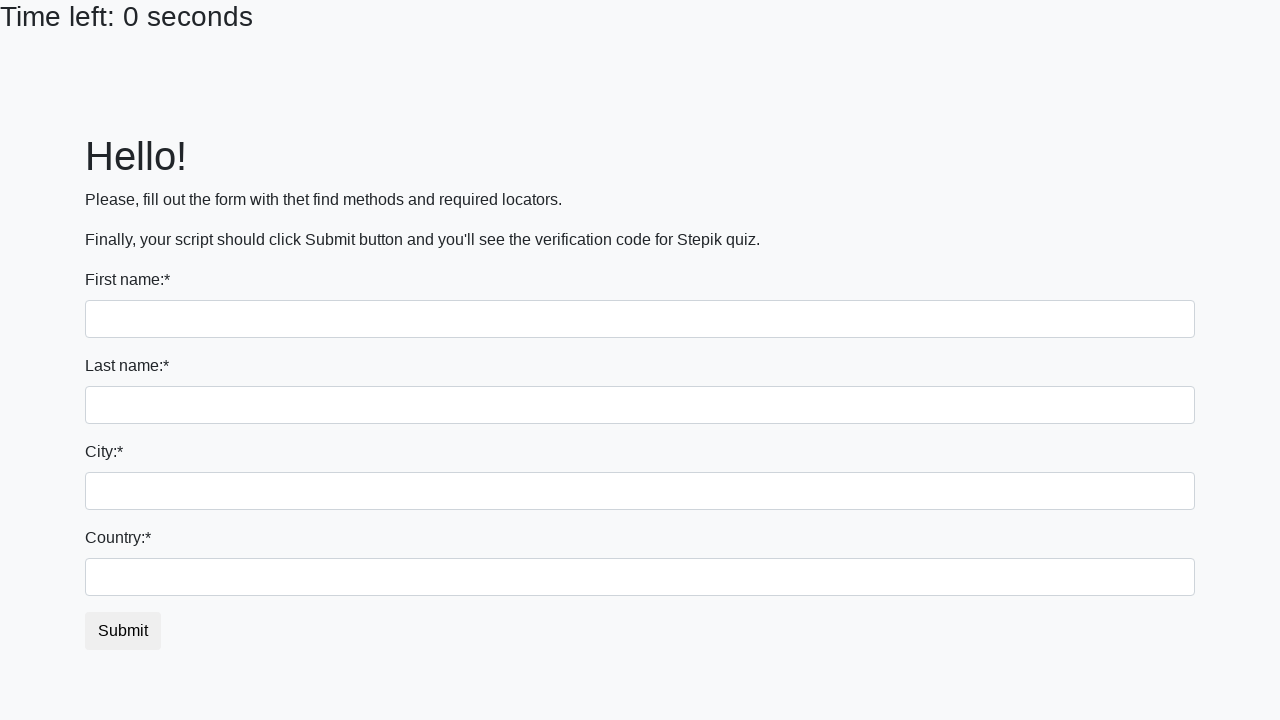